Tests checkbox toggle functionality by clicking a checkbox, verifying it's selected, clicking again to uncheck, and verifying it's unselected

Starting URL: https://rahulshettyacademy.com/AutomationPractice/

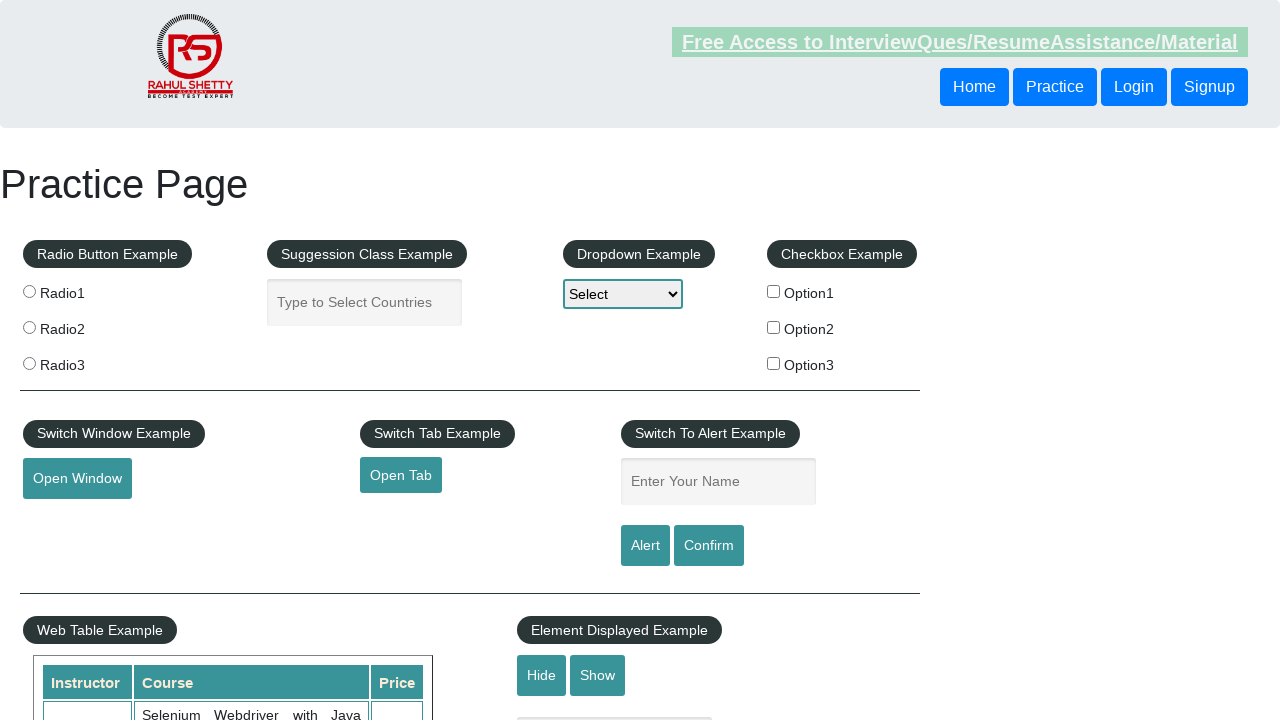

Clicked checkbox #checkBoxOption1 to select it at (774, 291) on #checkBoxOption1
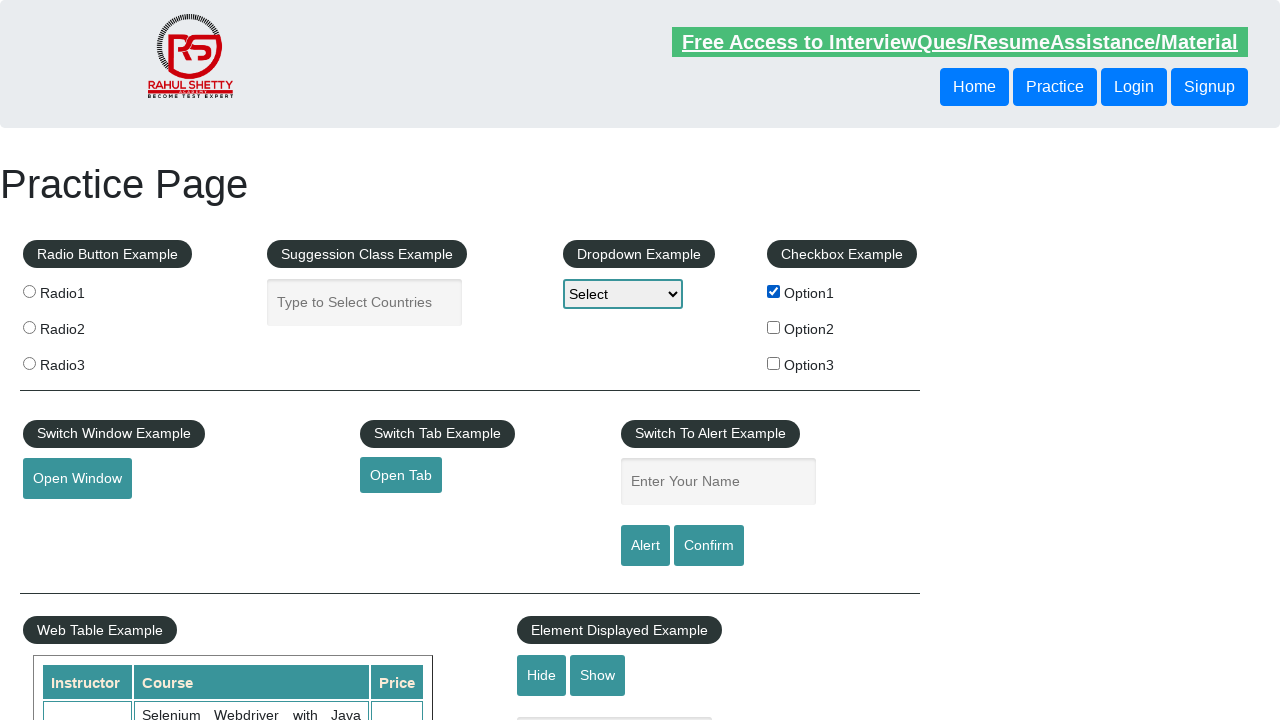

Verified checkbox #checkBoxOption1 is selected
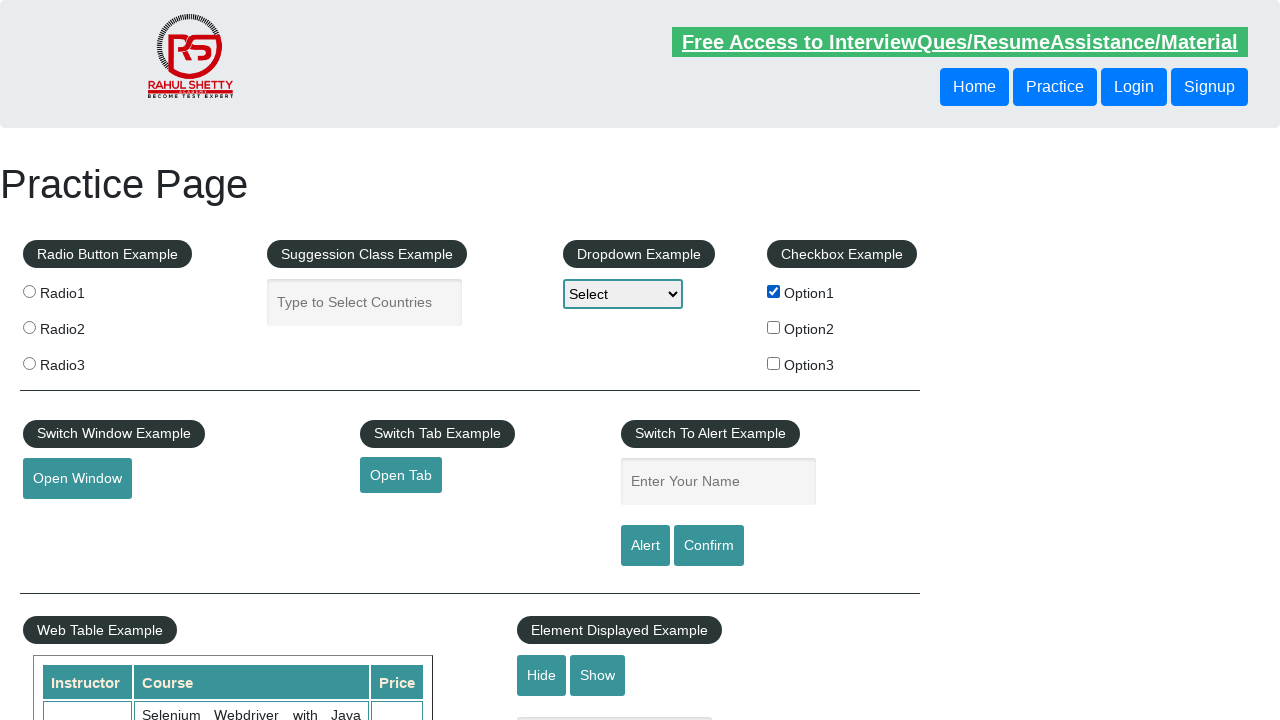

Clicked checkbox #checkBoxOption1 again to deselect it at (774, 291) on #checkBoxOption1
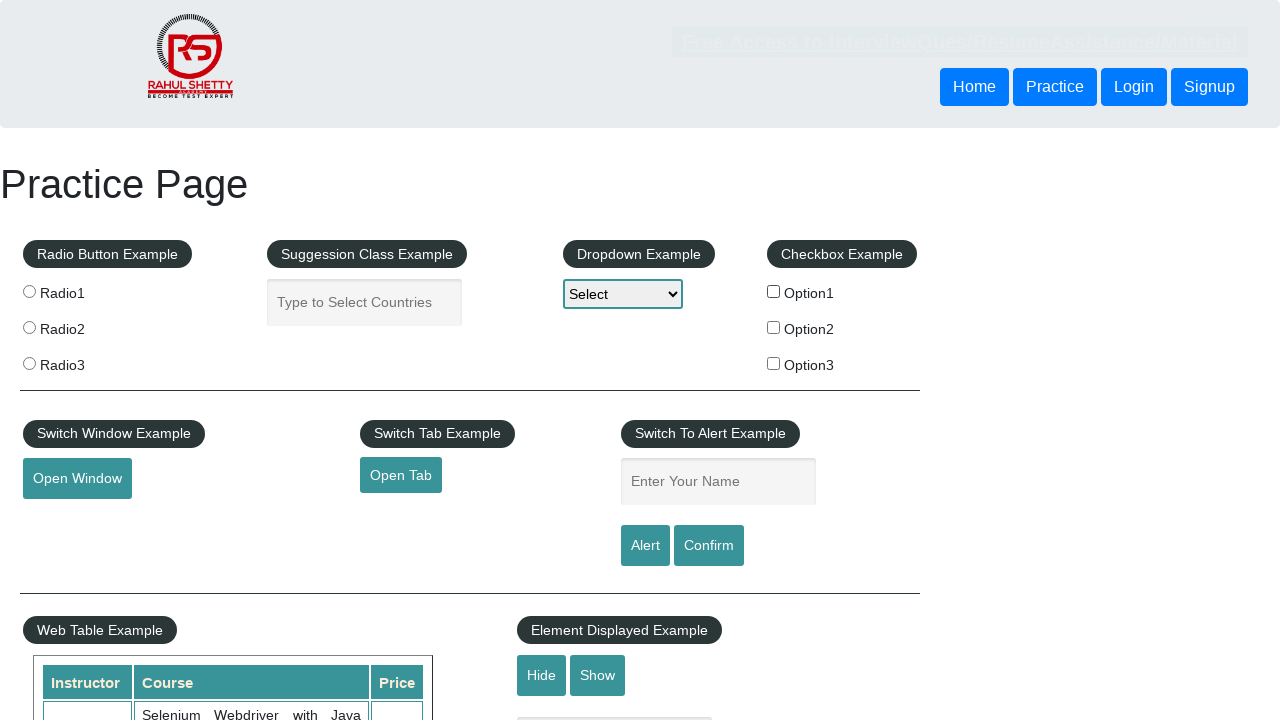

Verified checkbox #checkBoxOption1 is now deselected
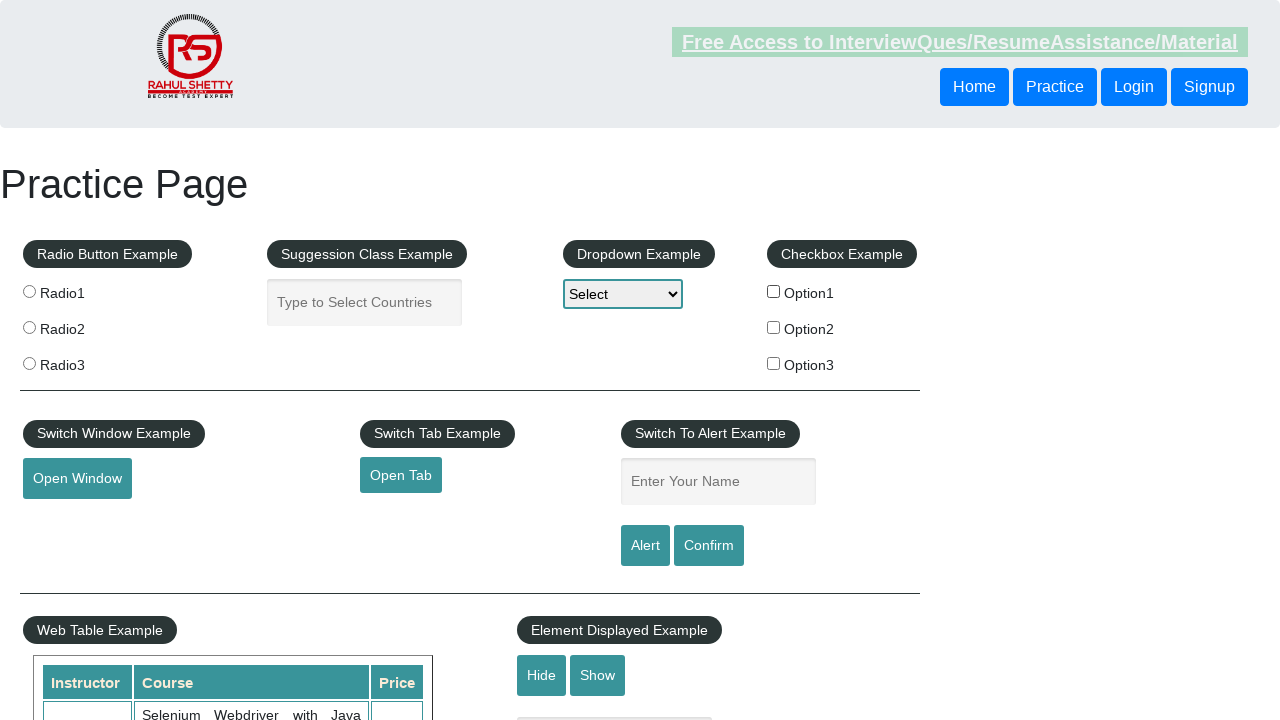

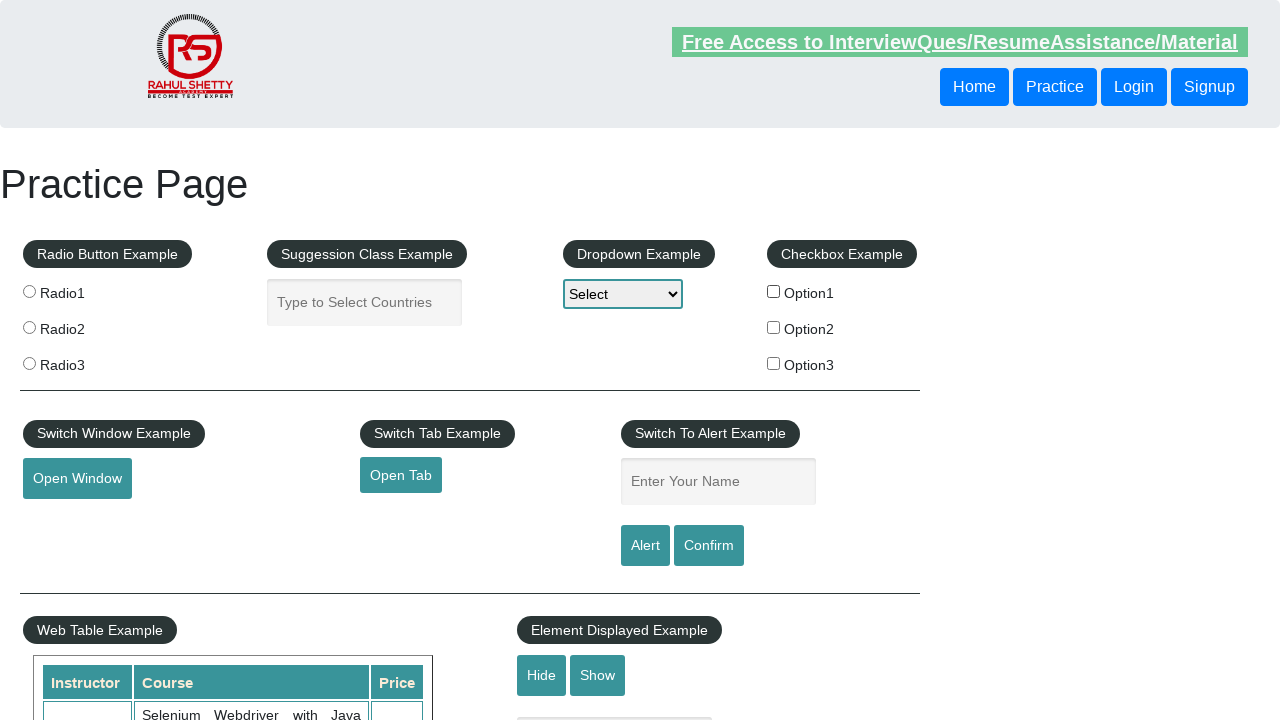